Tests documentation navigation by clicking through multiple links: Get started, Setting up CI, GitHub Actions, and Reporters

Starting URL: https://playwright.dev/

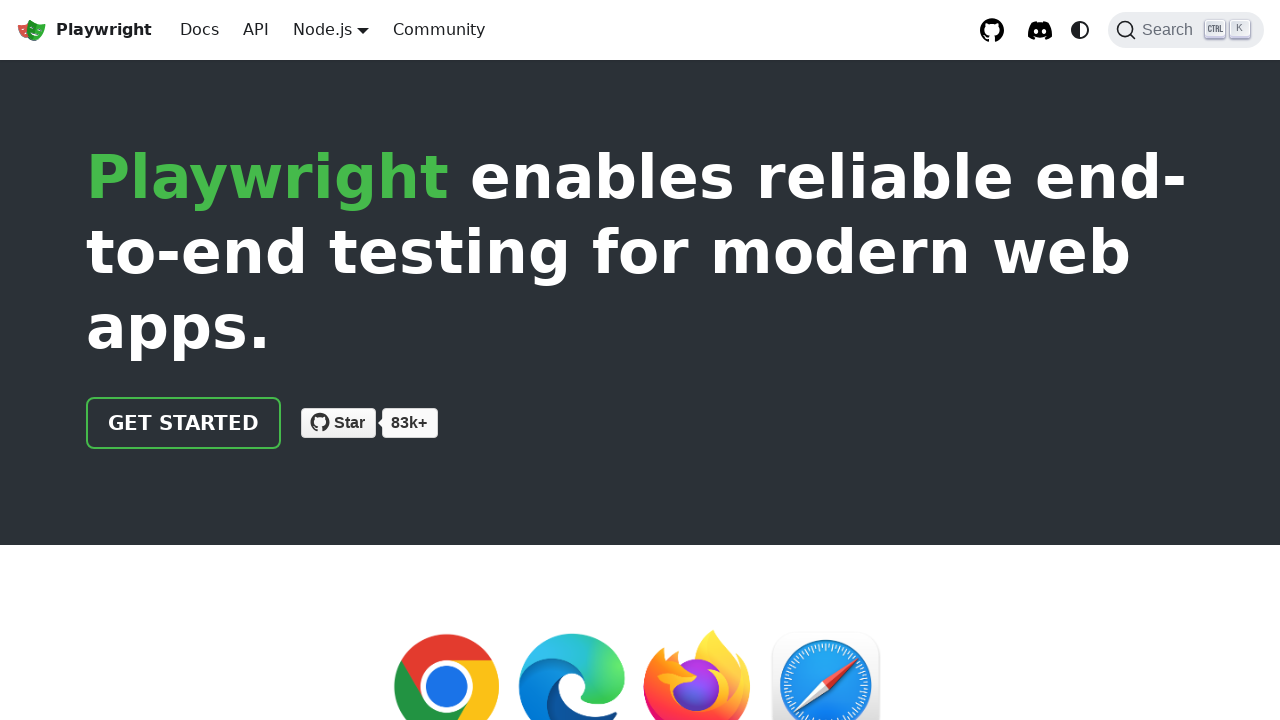

Clicked 'Get started' link at (184, 423) on internal:role=link[name="Get started"i]
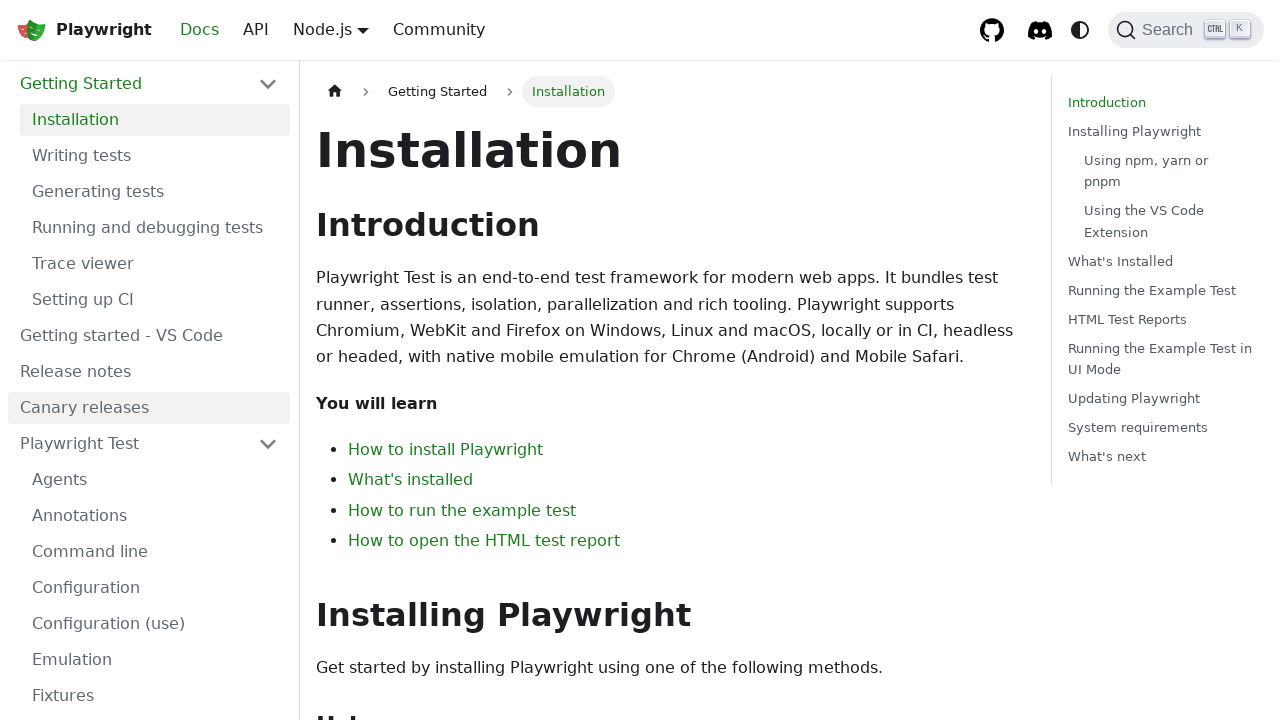

Clicked 'Setting up CI' link at (155, 300) on internal:role=link[name="Setting up CI"i]
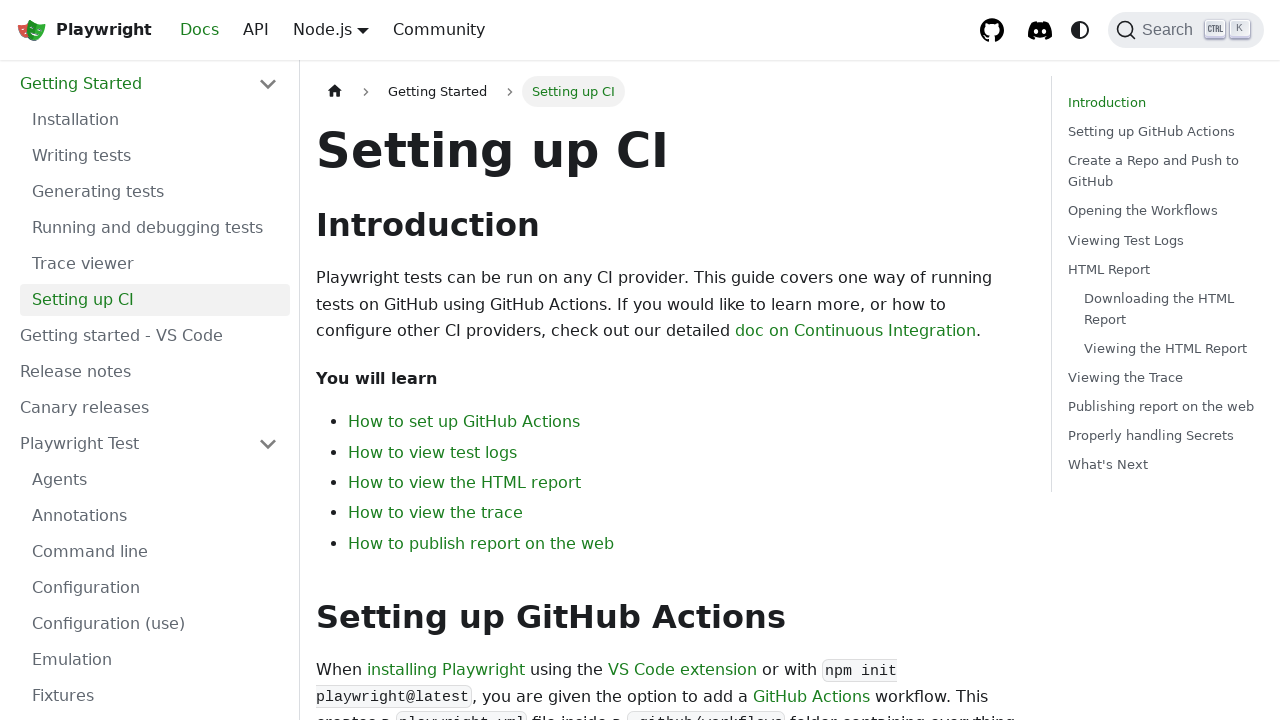

Clicked 'How to set up GitHub Actions' link at (464, 422) on internal:role=link[name="How to set up GitHub Actions"i]
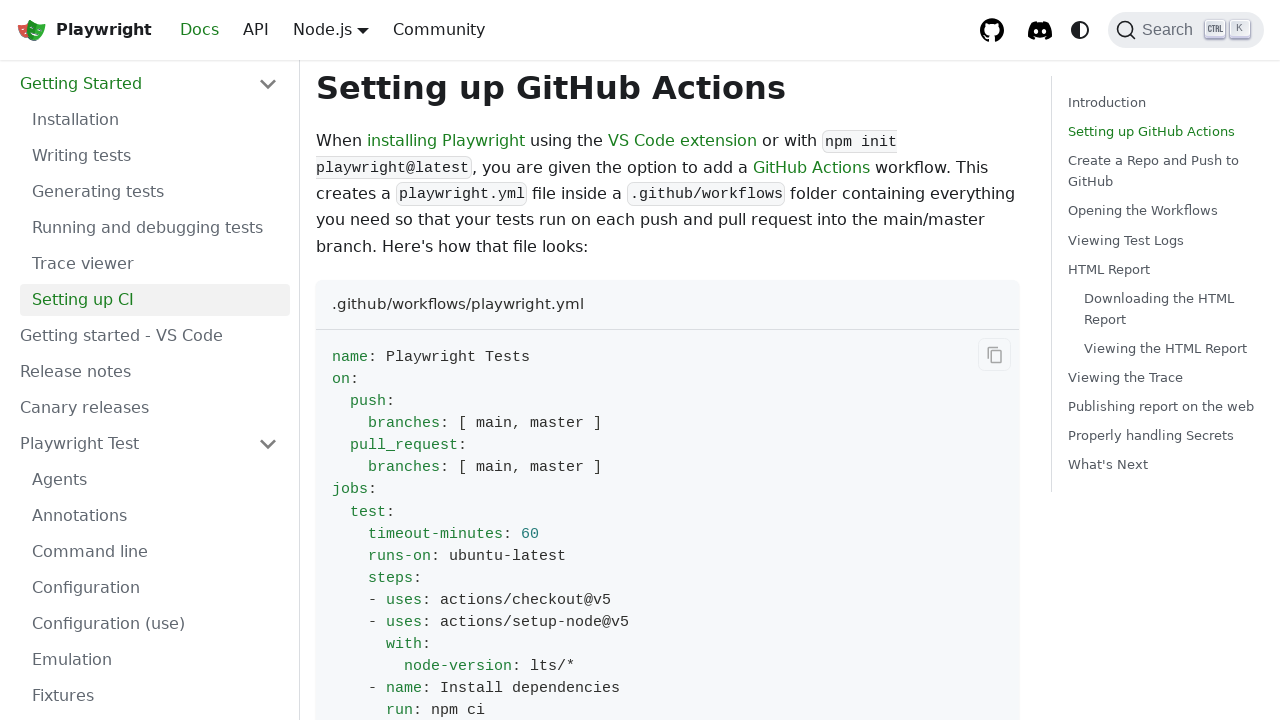

Clicked 'Reporters' link at (155, 390) on internal:role=link[name="Reporters"i]
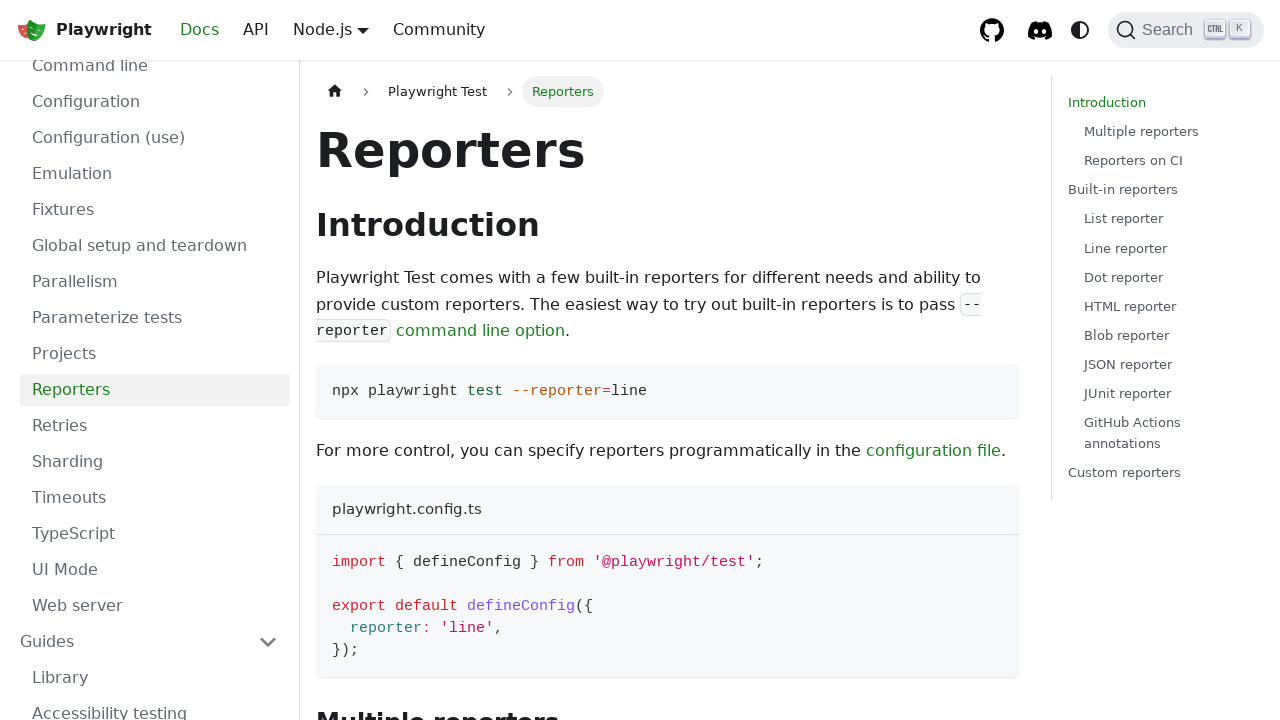

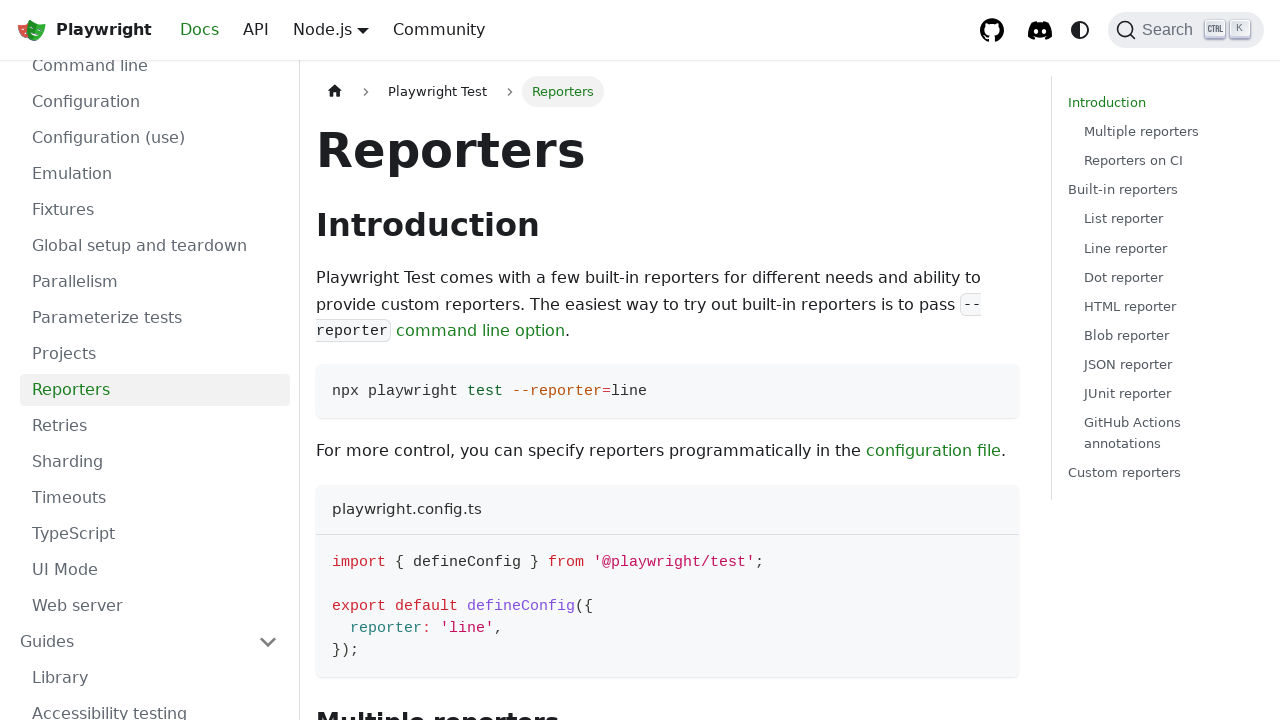